Navigates to the Rahul Shetty Academy client page, retrieves the page title, and verifies the page loads successfully.

Starting URL: https://rahulshettyacademy.com/client

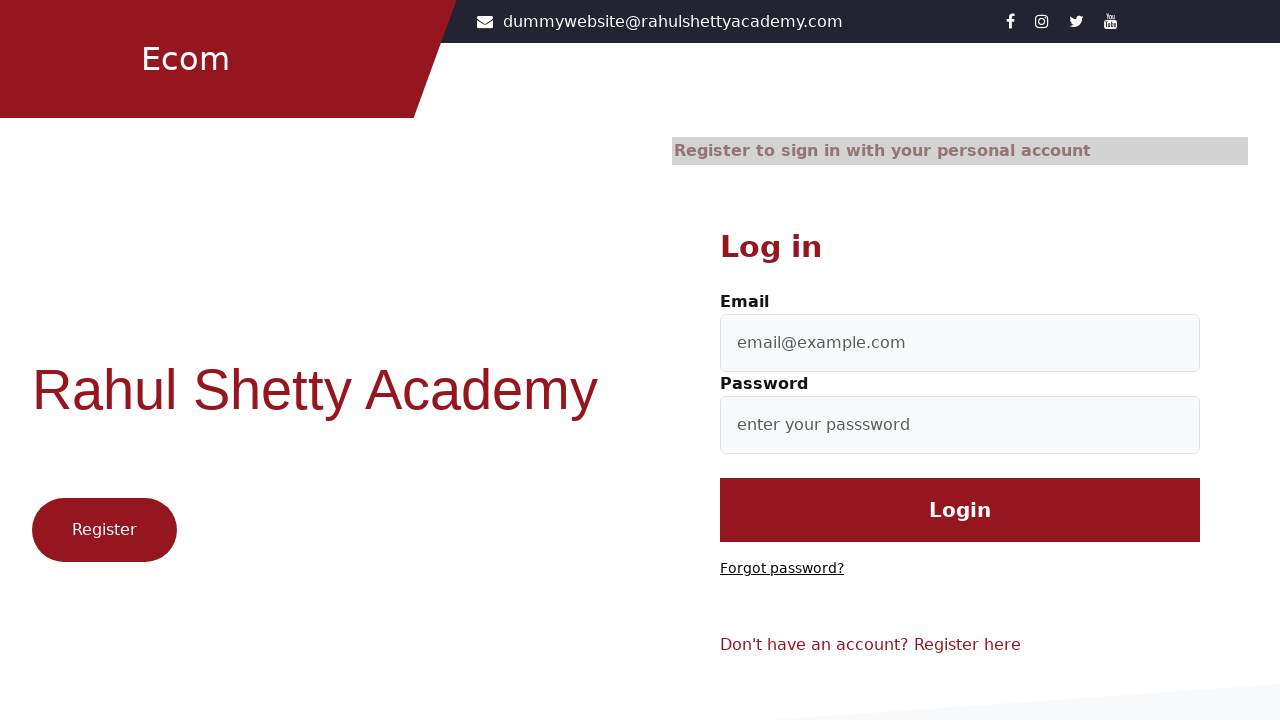

Waited for page to reach domcontentloaded state
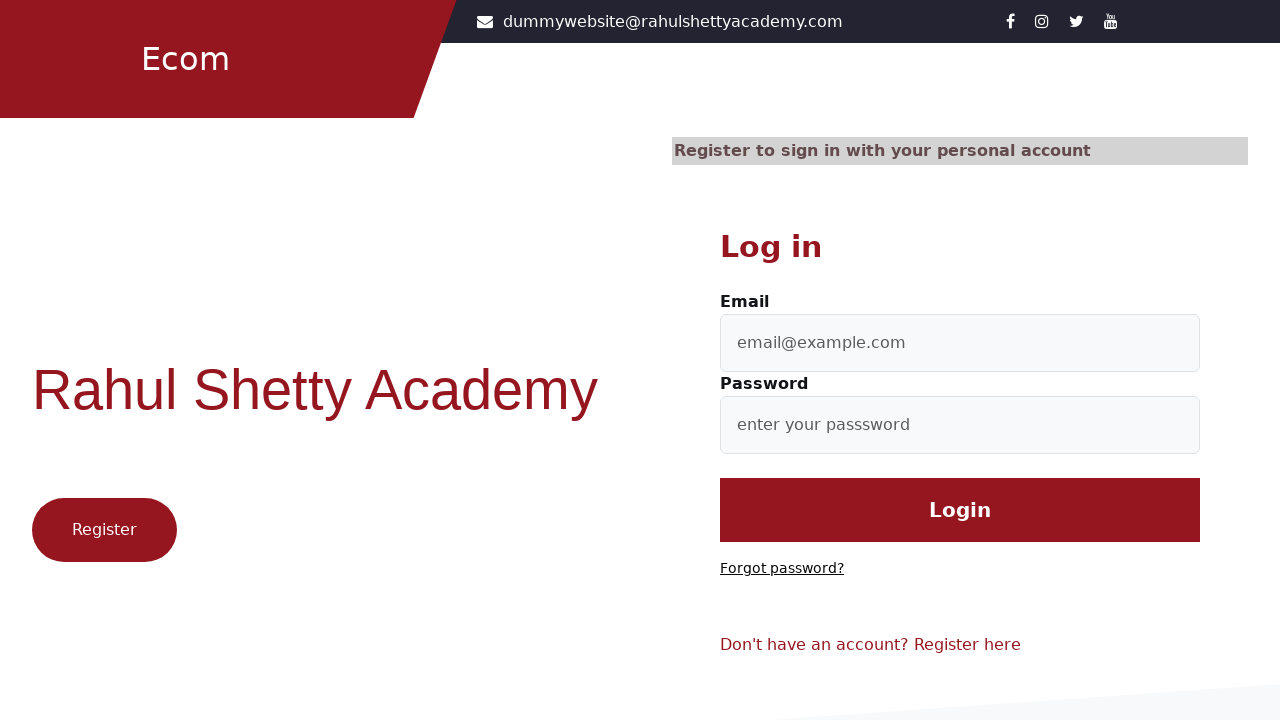

Retrieved page title: Let's Shop
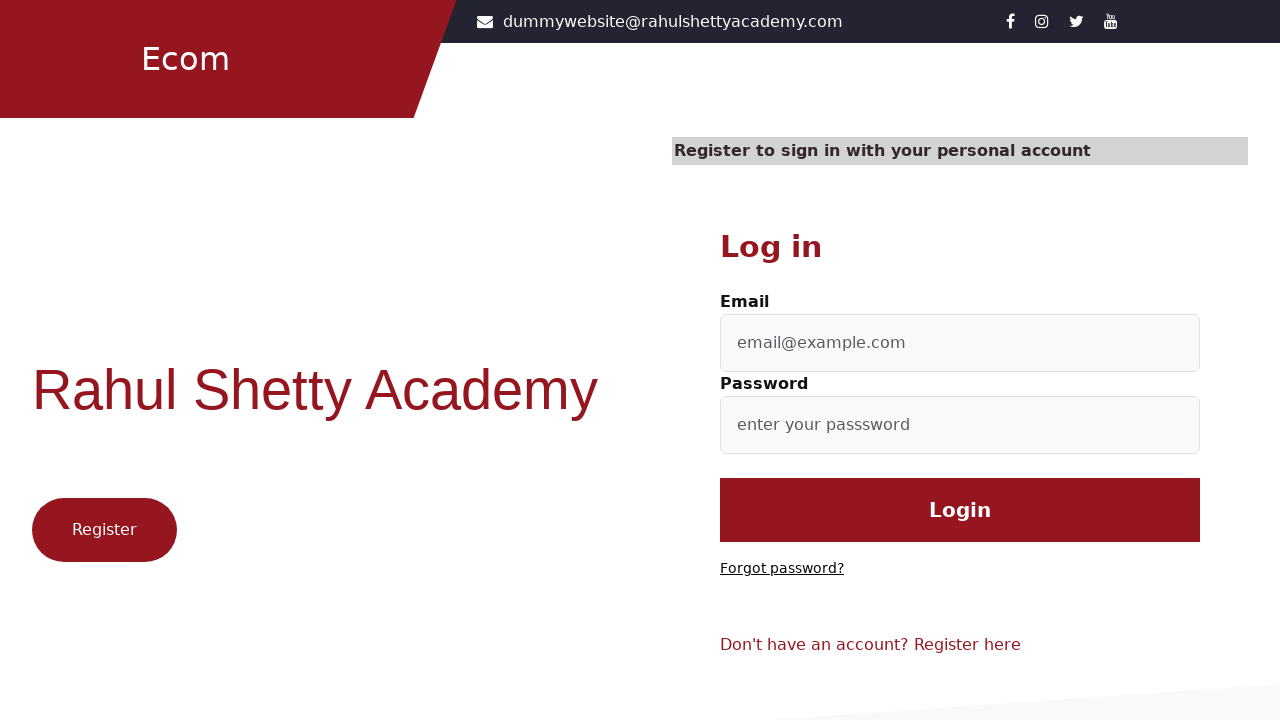

Printed page title to console
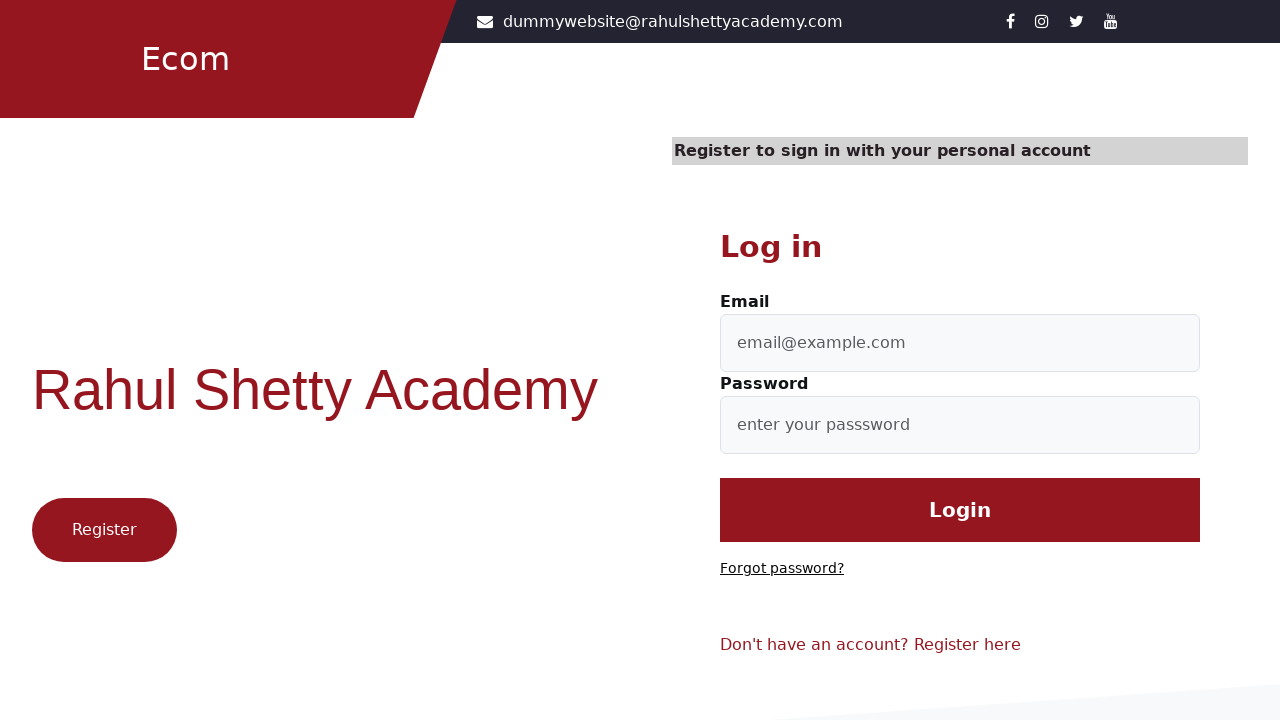

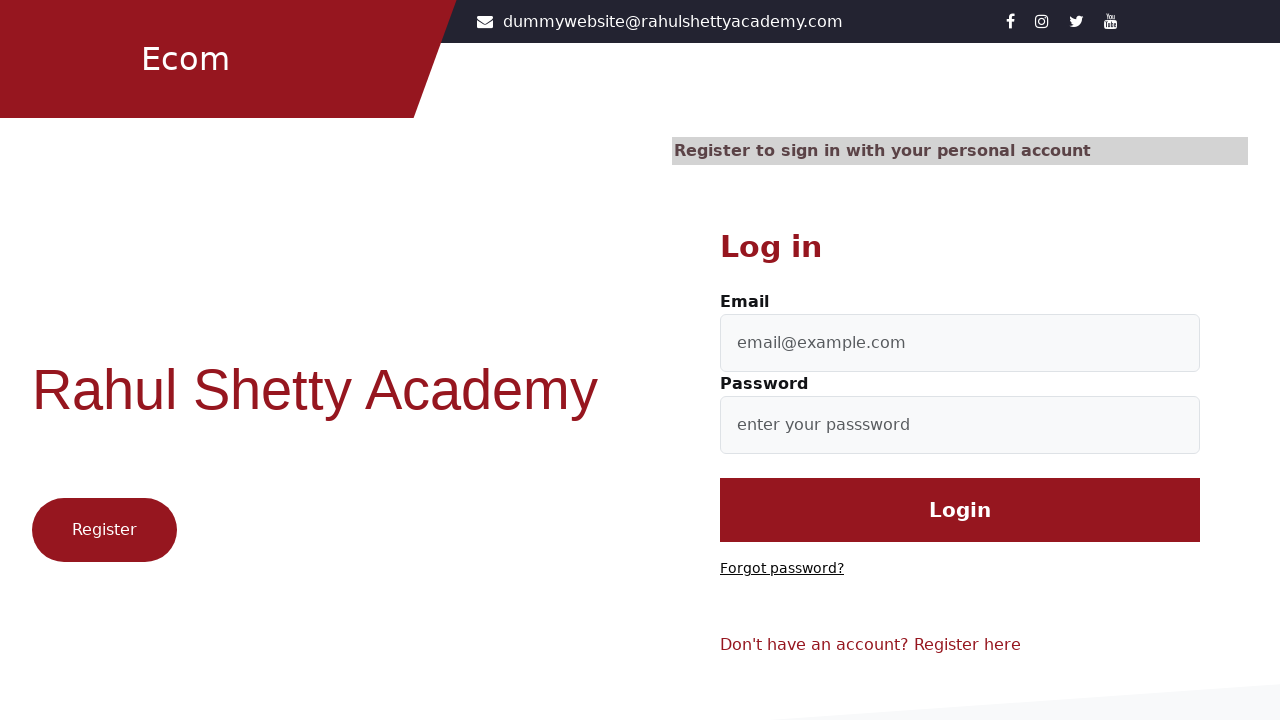